Tests opening a new browser window/tab functionality by navigating to a website, opening a new window, navigating to a different page in that window, and verifying that two windows are open.

Starting URL: https://the-internet.herokuapp.com

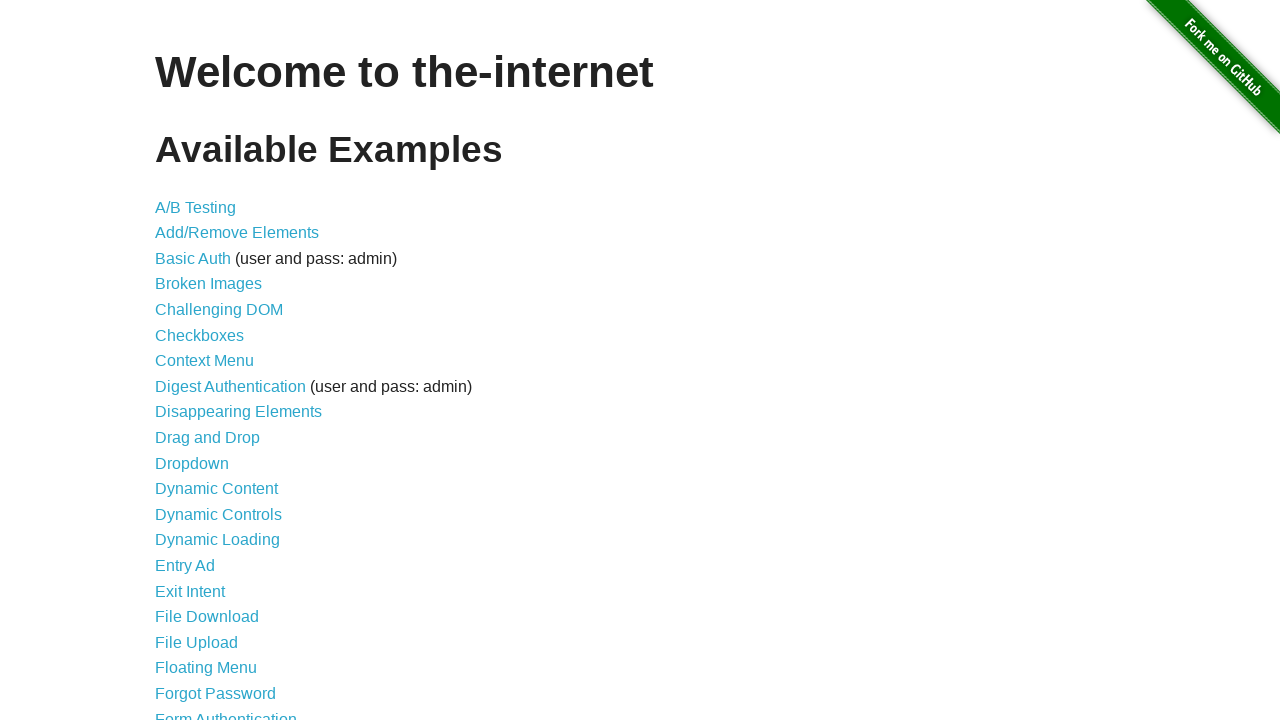

Created a new page/window in the browser context
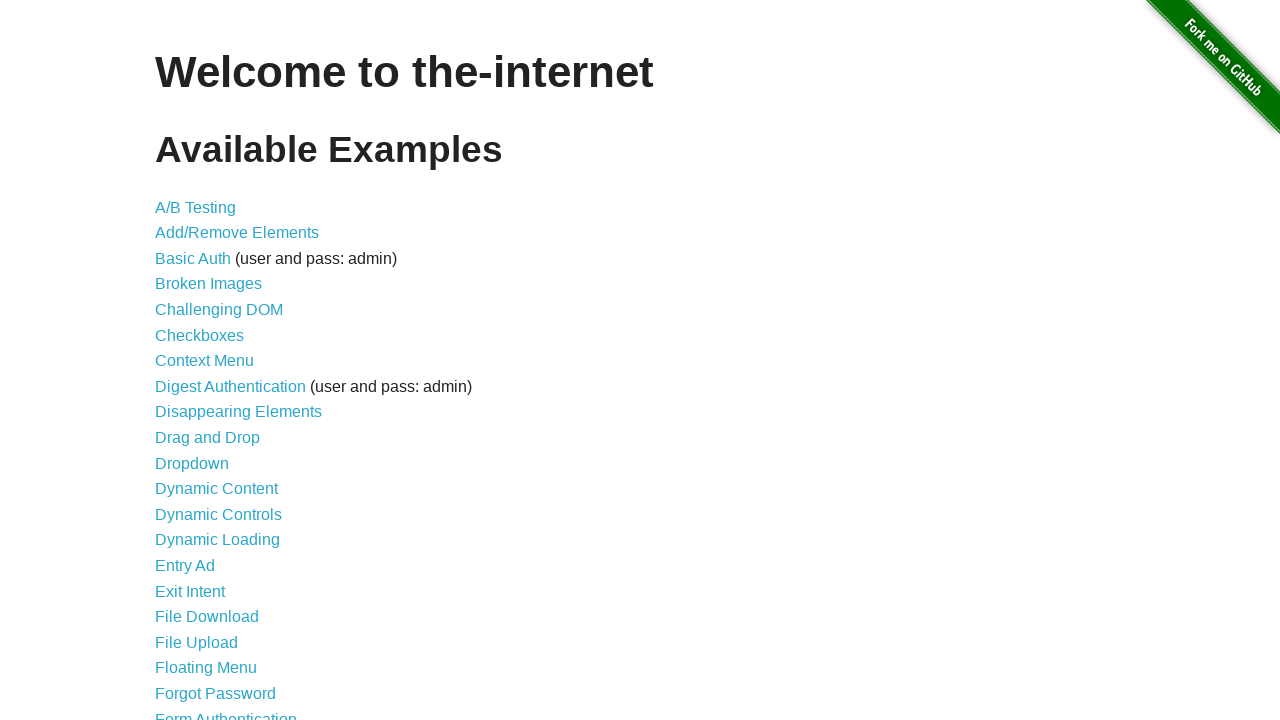

Navigated new page to typos URL
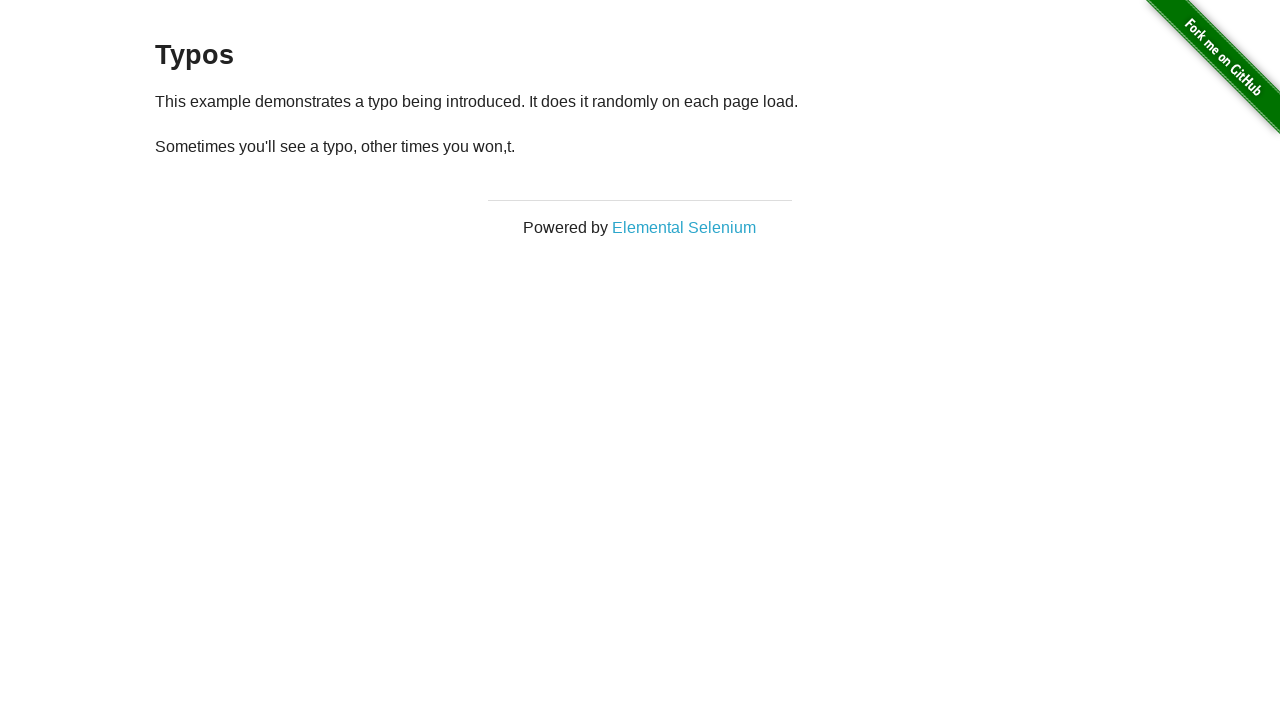

Retrieved list of all open pages in context
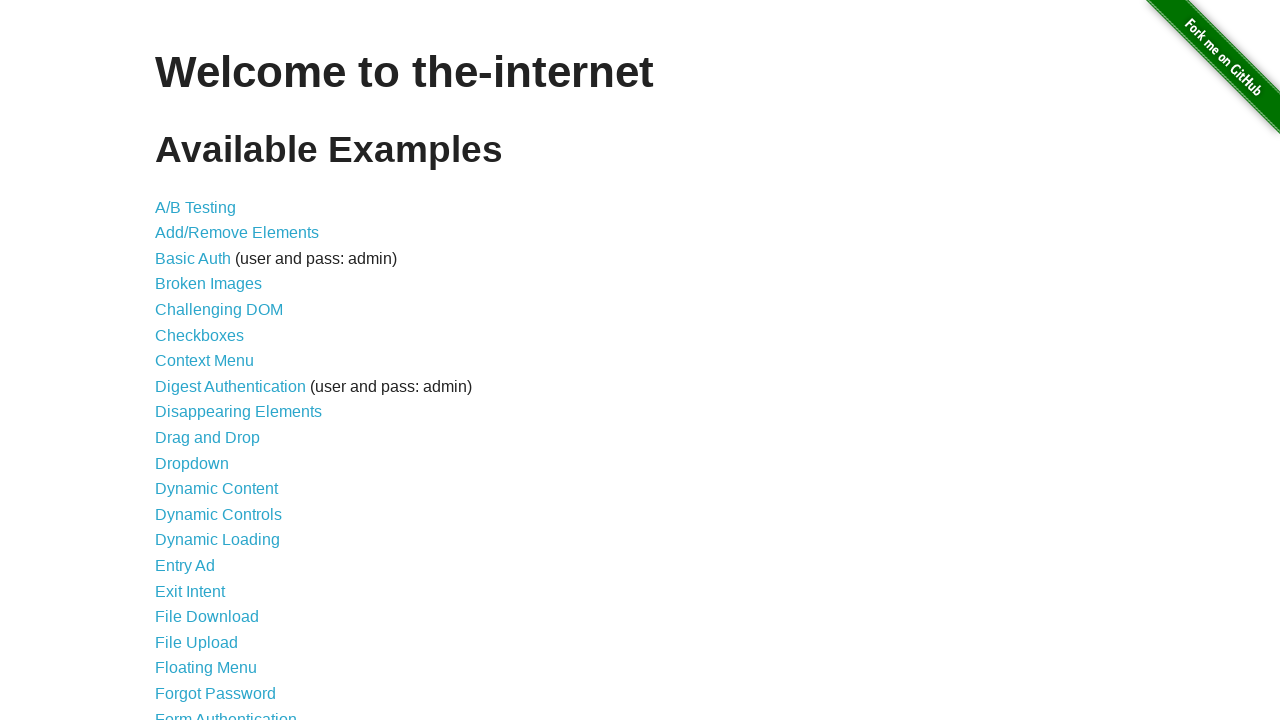

Verified that exactly 2 pages are open
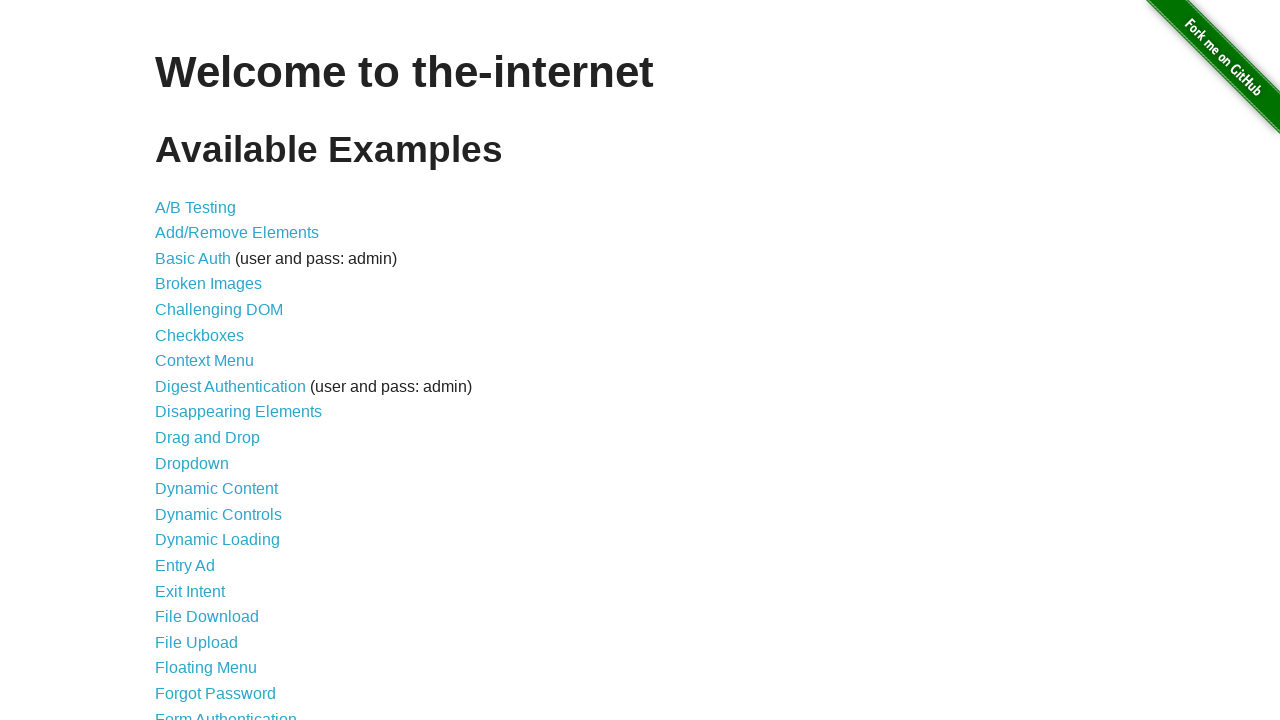

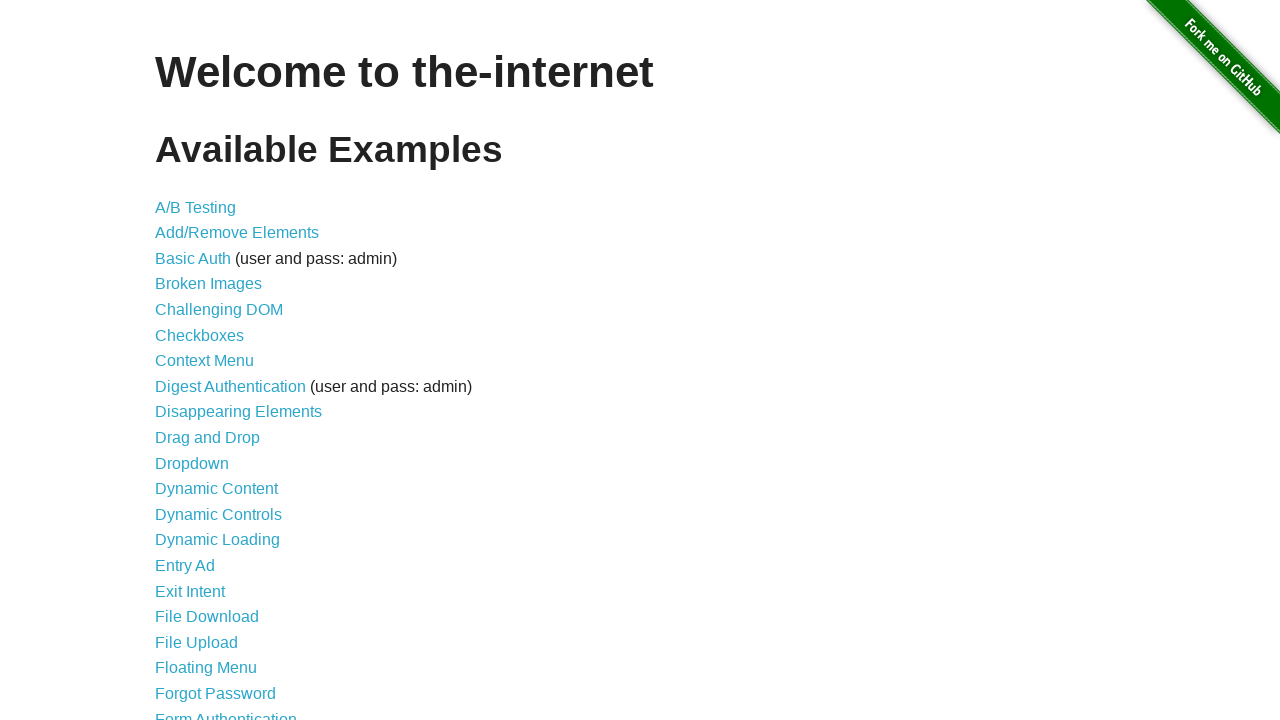